Tests form interaction by clicking a checkbox, selecting a dropdown option based on the checkbox label text, entering that text into a name field, clicking an alert button, and accepting the alert dialog.

Starting URL: https://rahulshettyacademy.com/AutomationPractice/

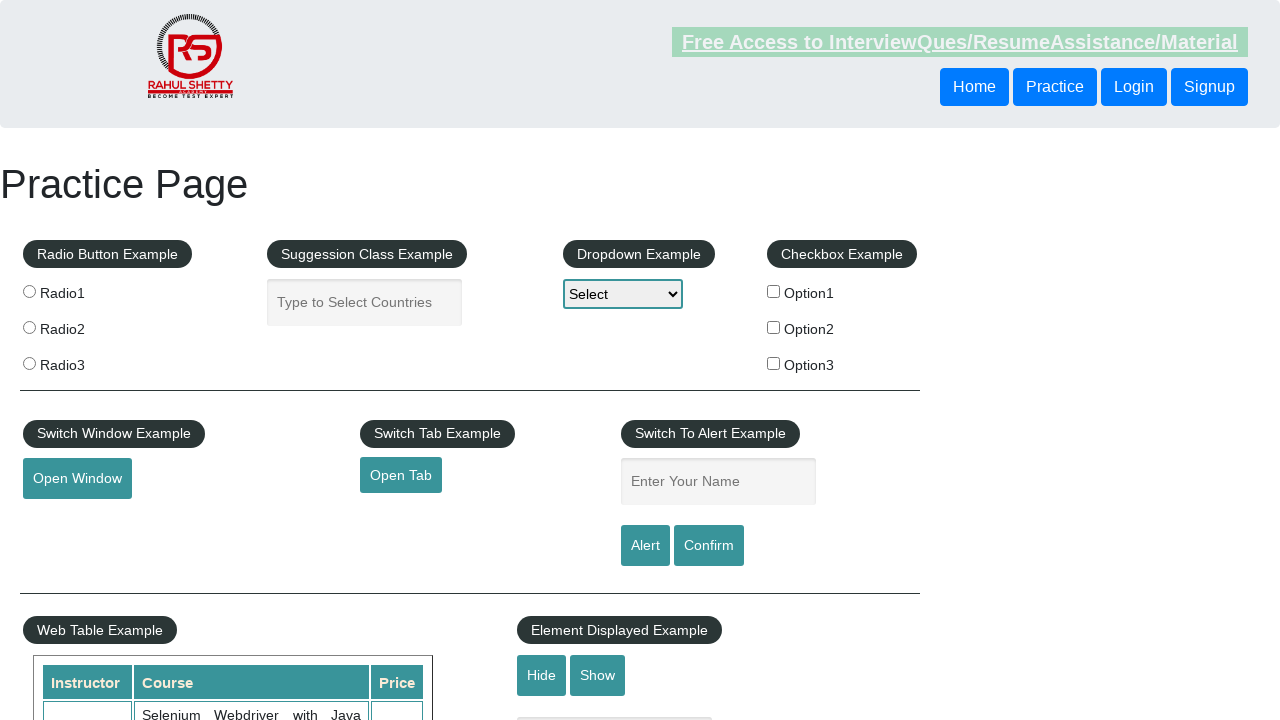

Clicked checkbox option 2 at (774, 327) on input#checkBoxOption2
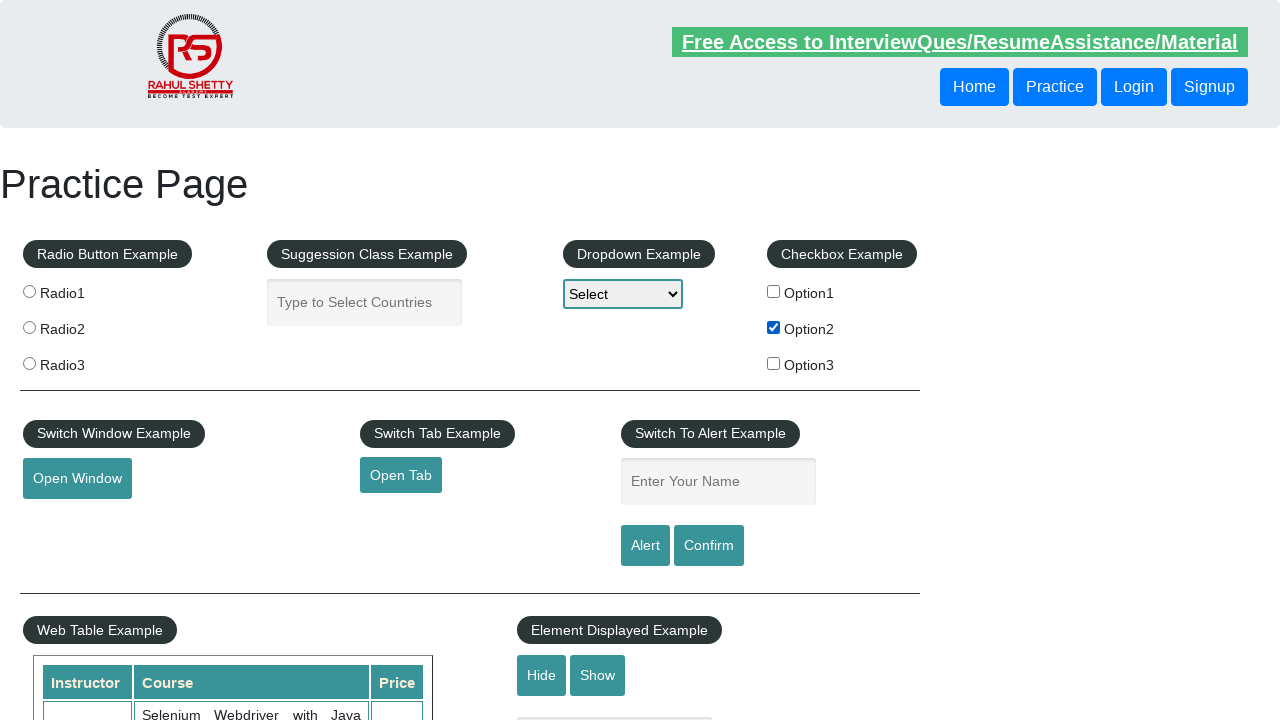

Retrieved checkbox label text: 'Option2'
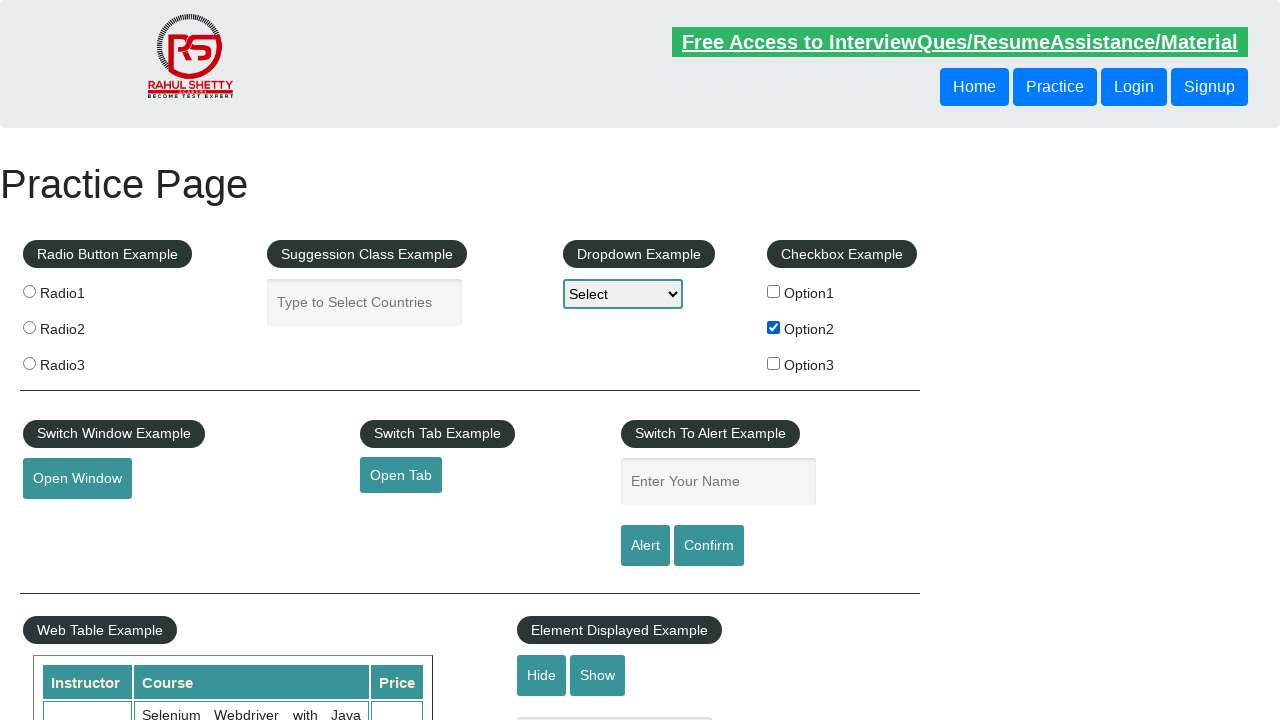

Selected dropdown option 'Option2' on select#dropdown-class-example
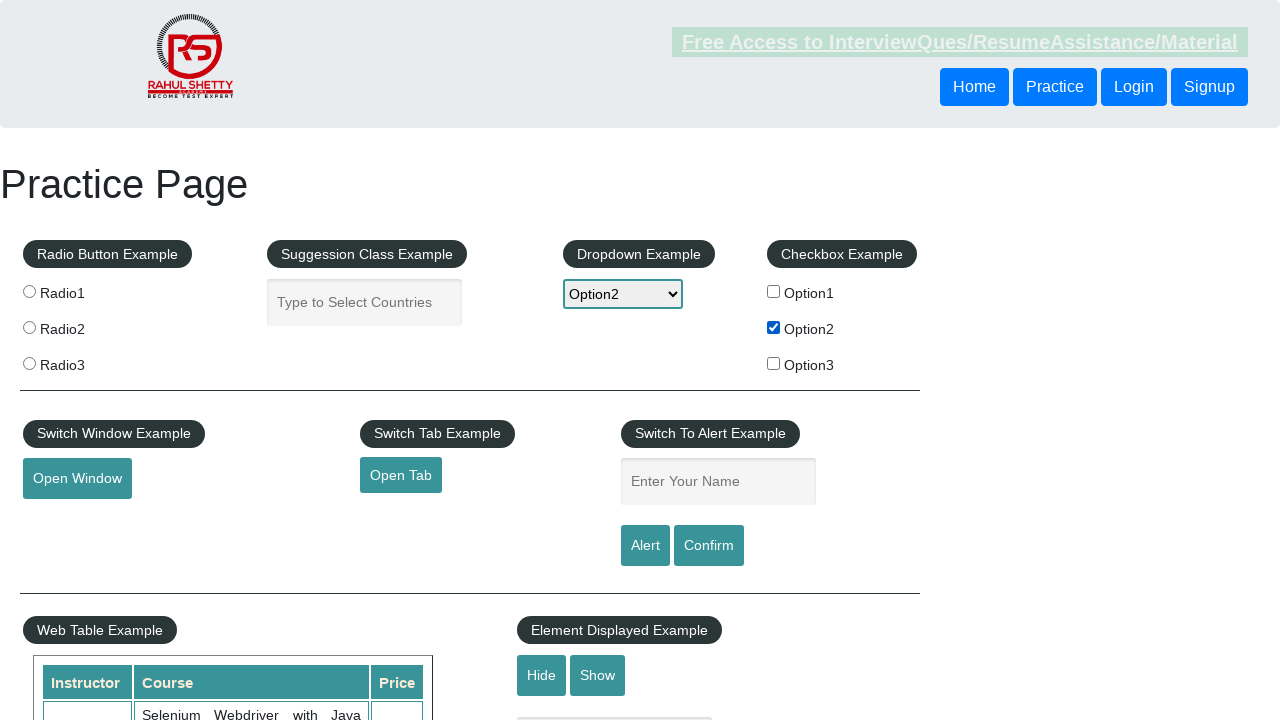

Entered 'Option2' into name field on input[name='enter-name']
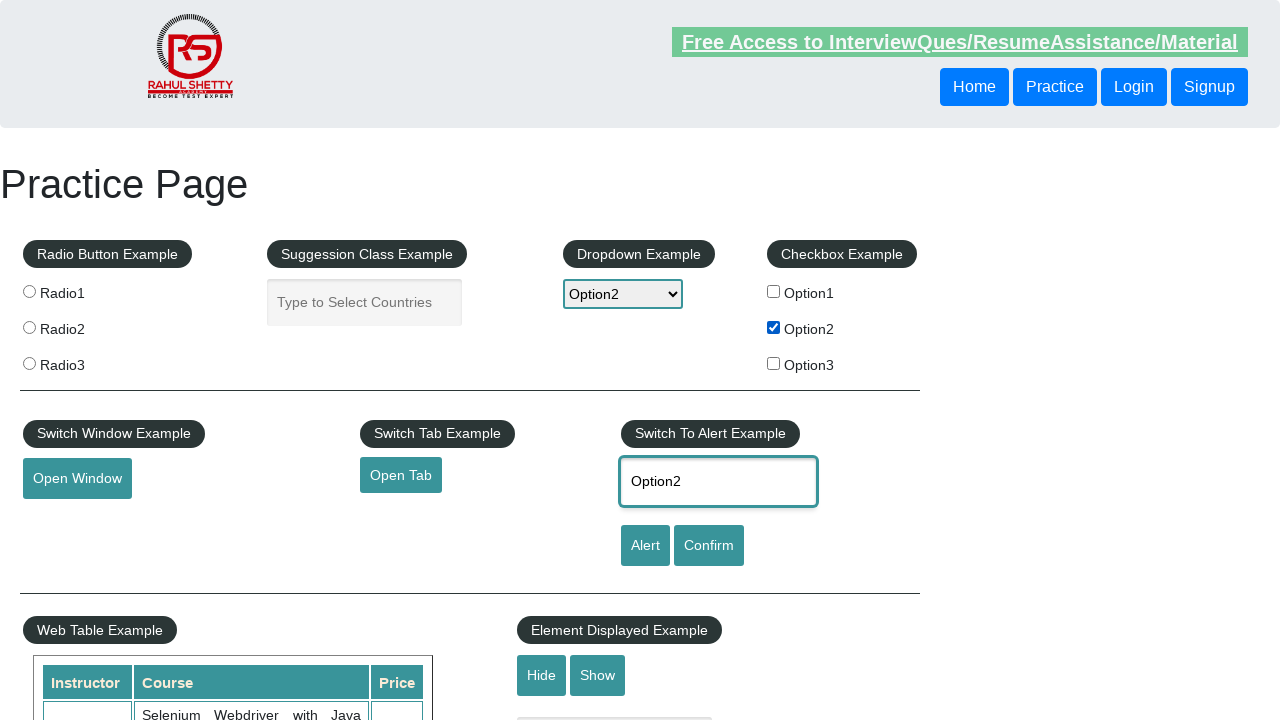

Clicked alert button at (645, 546) on input#alertbtn
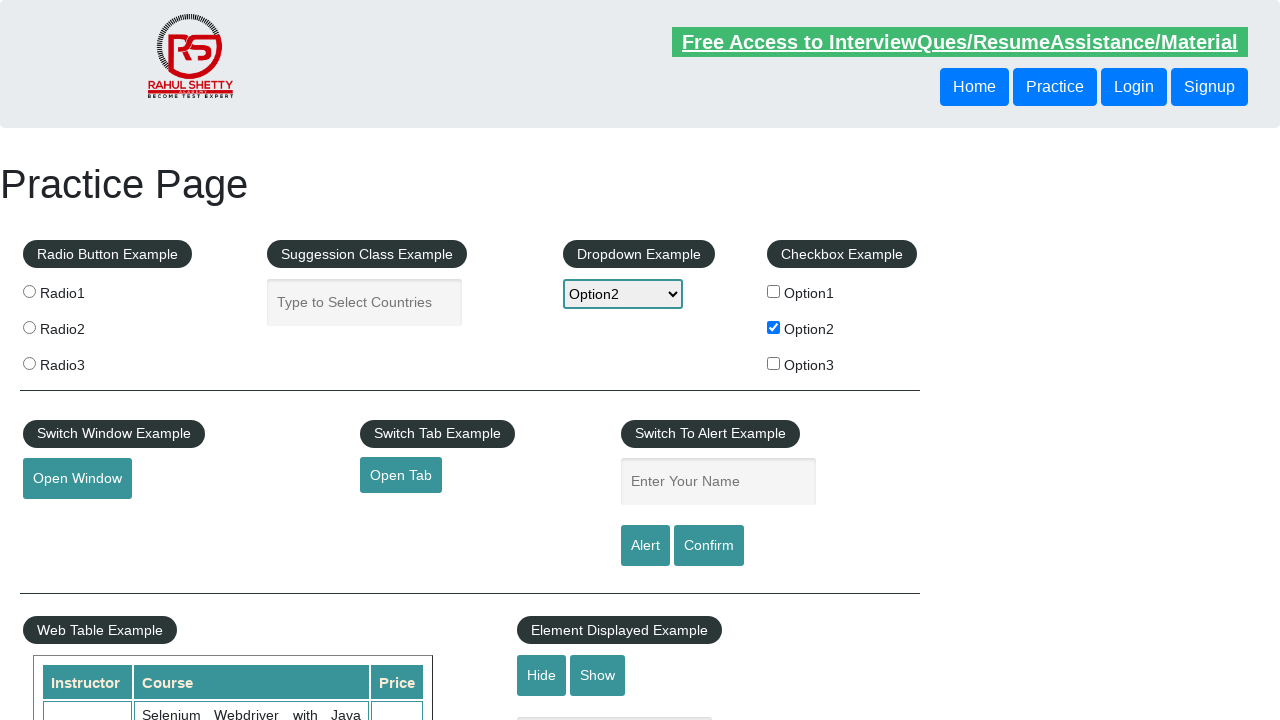

Set up dialog handler to accept alerts
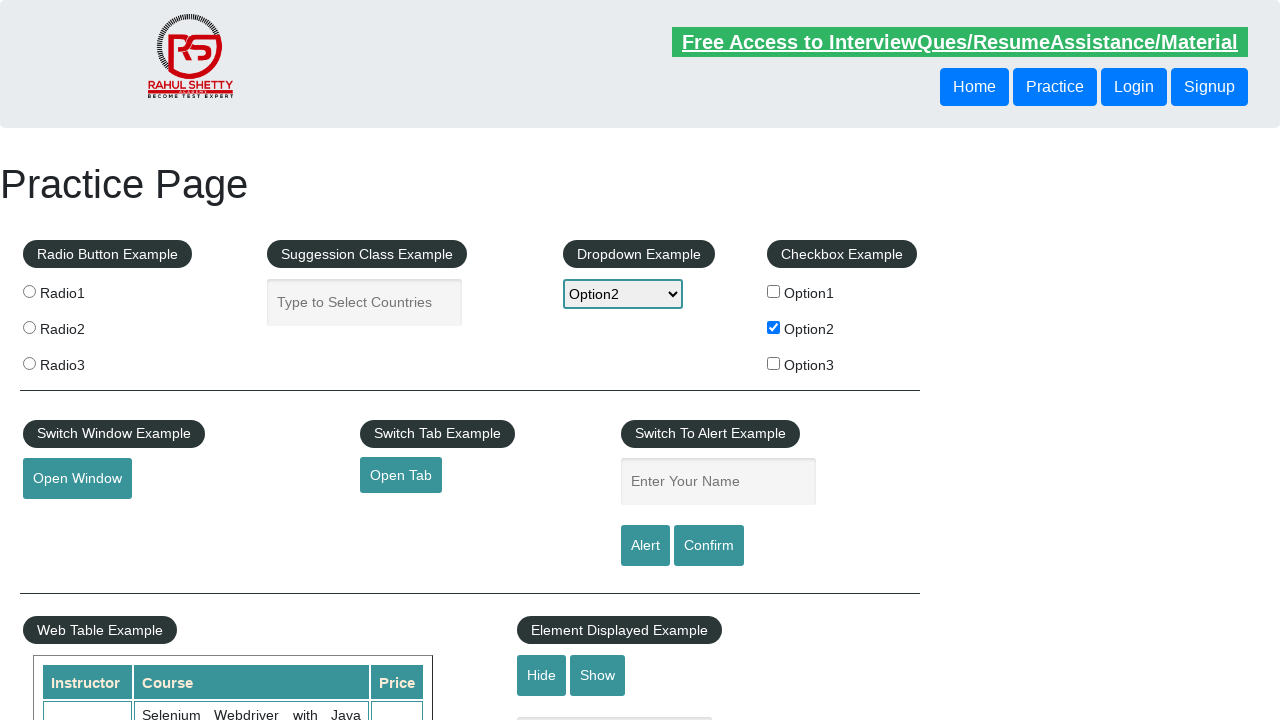

Waited 500ms for UI updates after alert
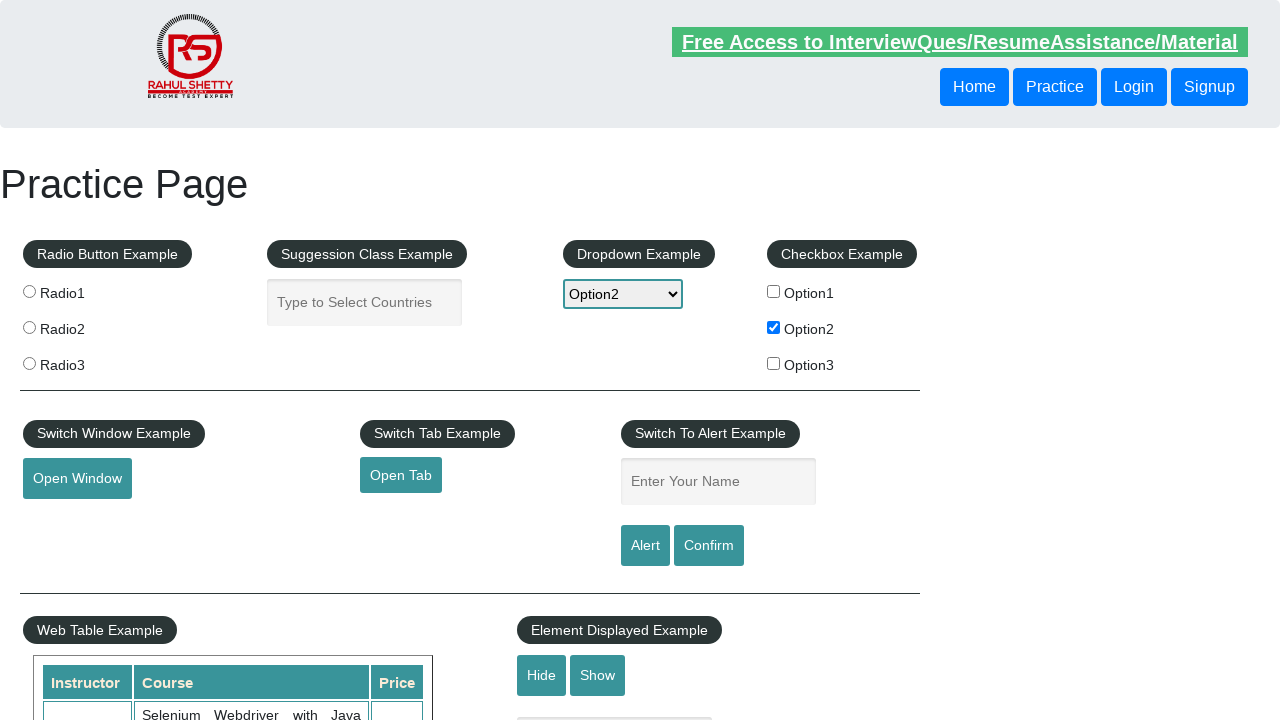

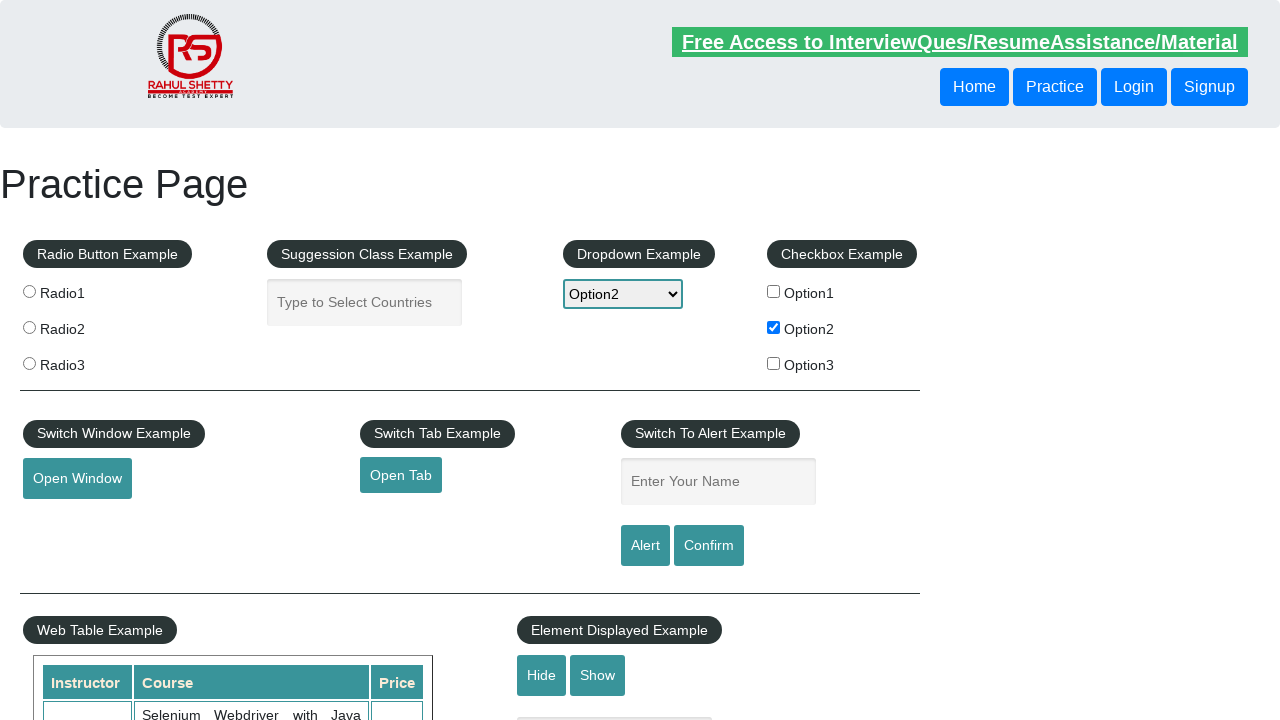